Fills out a registration form including text fields, dropdown selection, radio button, checkbox, and clicks a detail link

Starting URL: http://www.thetestingworld.com/testings

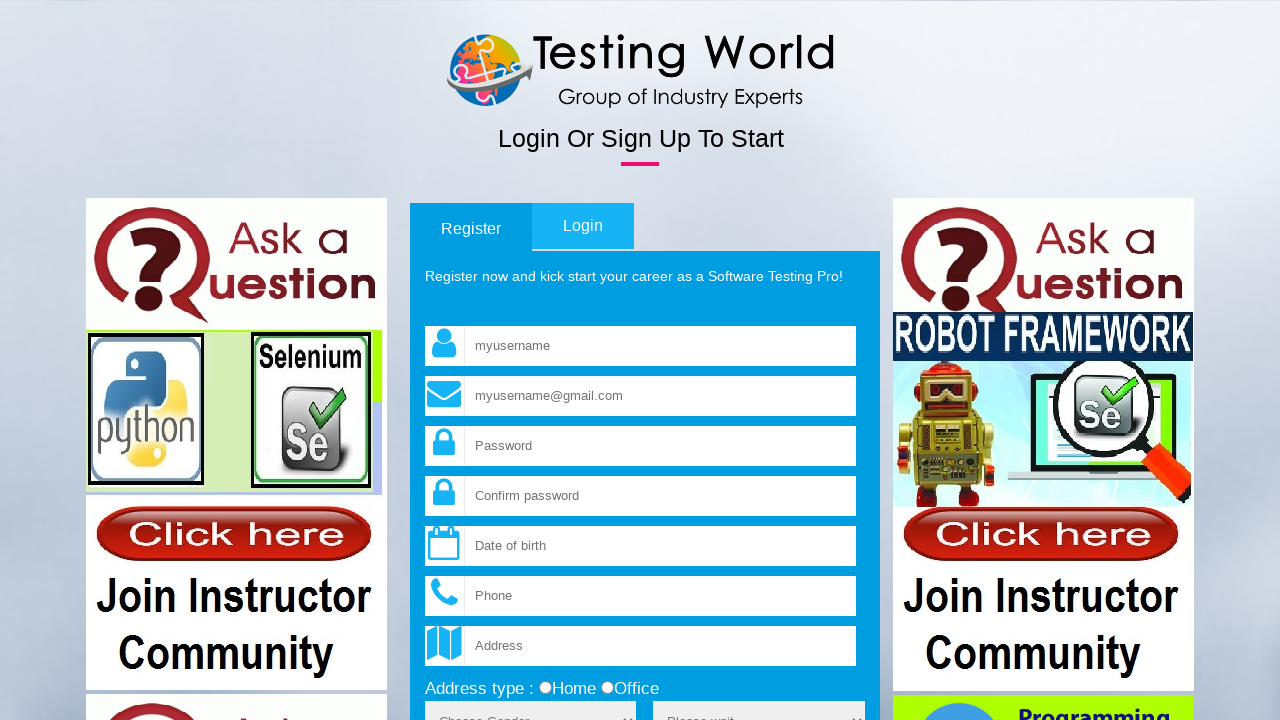

Filled username field with 'helloworld' on input[name='fld_username']
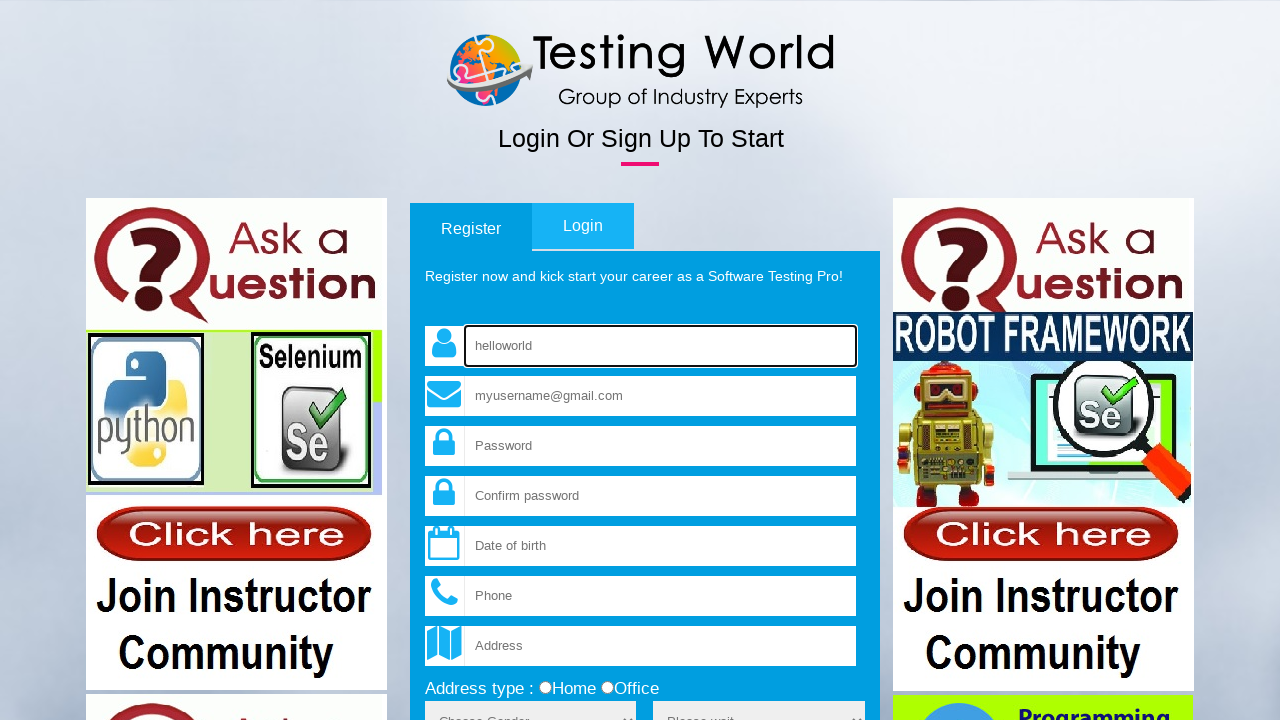

Filled email field with 'testingworldindia@gmail.com' on //input[@name='fld_email']
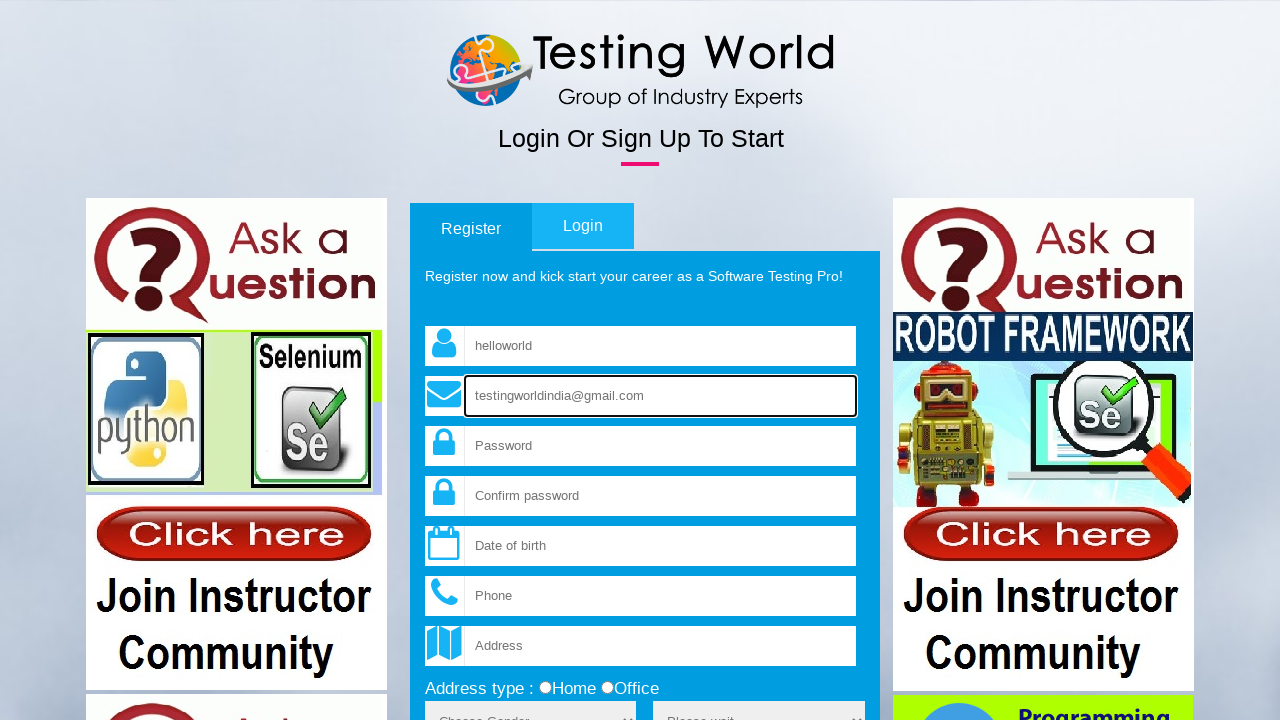

Filled password field with 'abcd123' on //input[@name='fld_password']
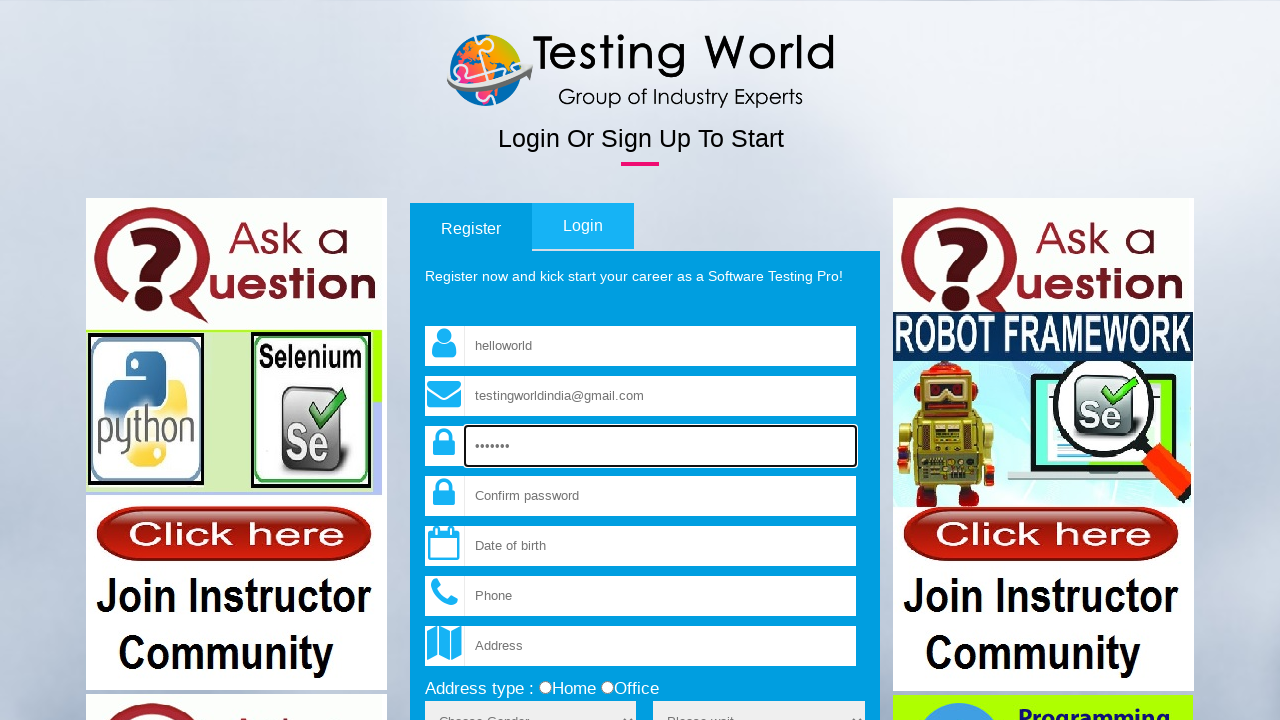

Filled confirm password field with 'abcd123' on //input[@name='fld_cpassword']
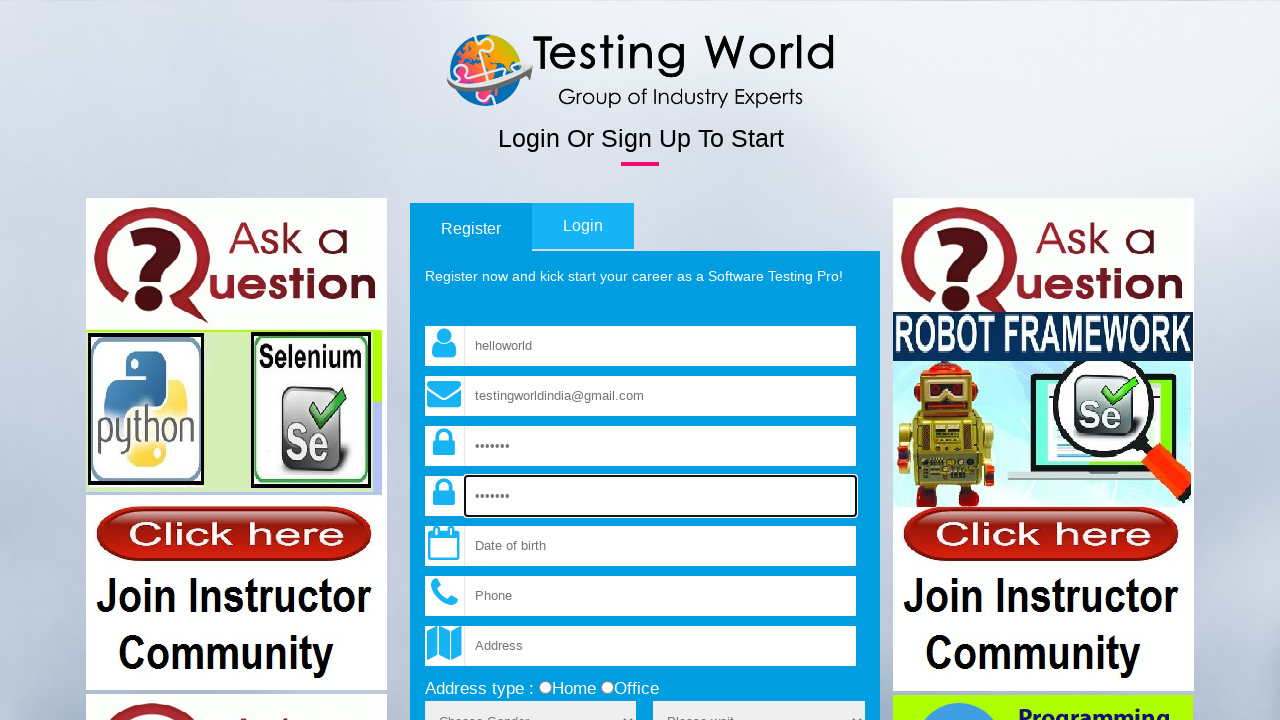

Selected 'Male' from gender dropdown on select[name='sex']
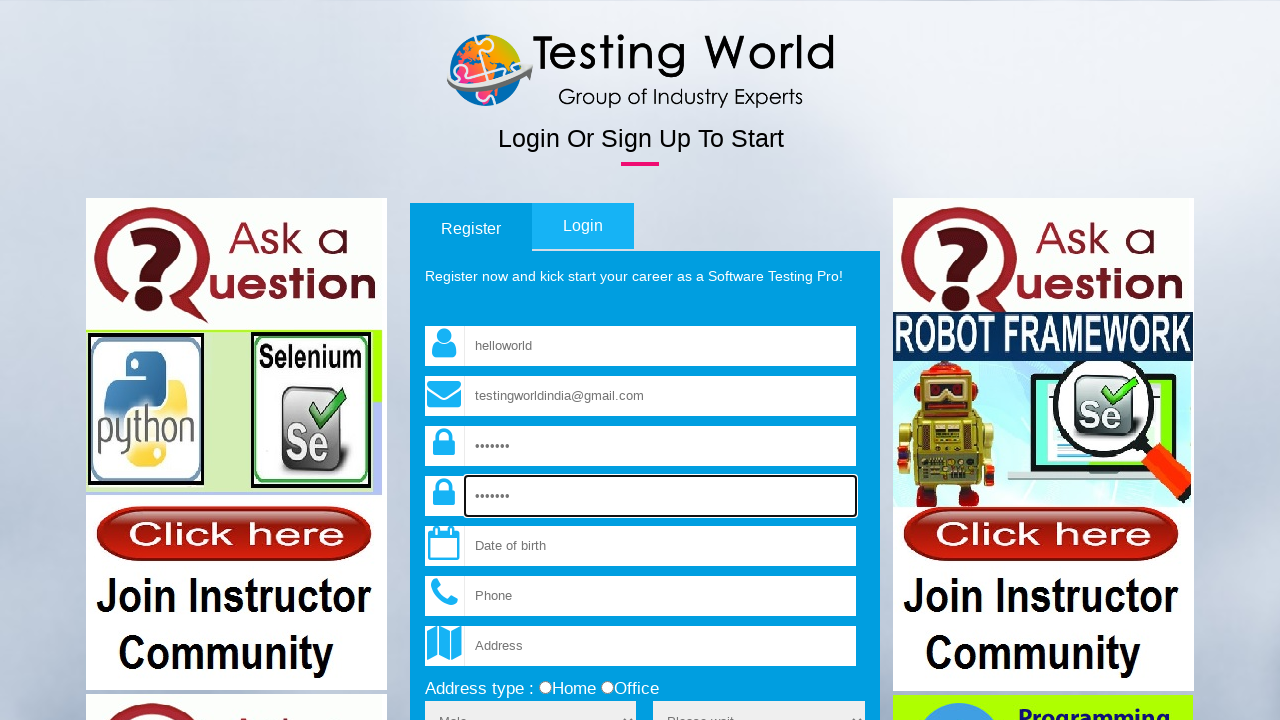

Selected 'office' radio button at (607, 688) on xpath=//input[@value='office']
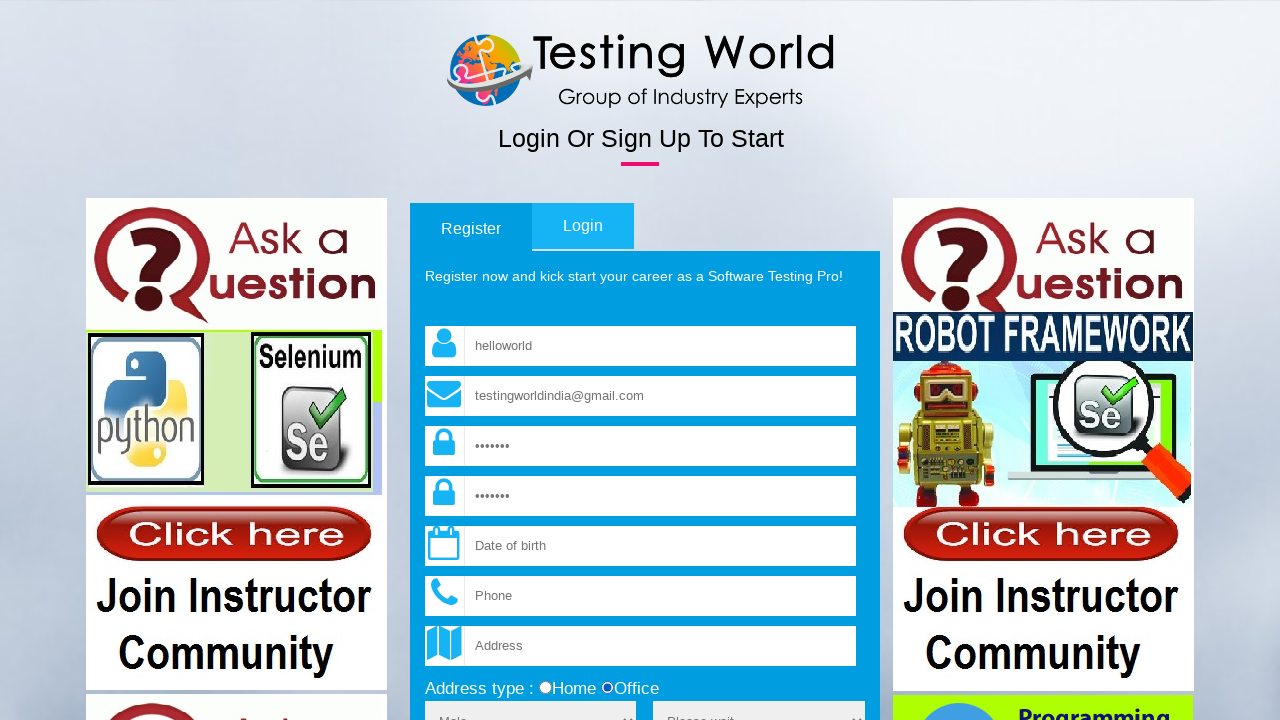

Checked terms and conditions checkbox at (431, 361) on input[name='terms']
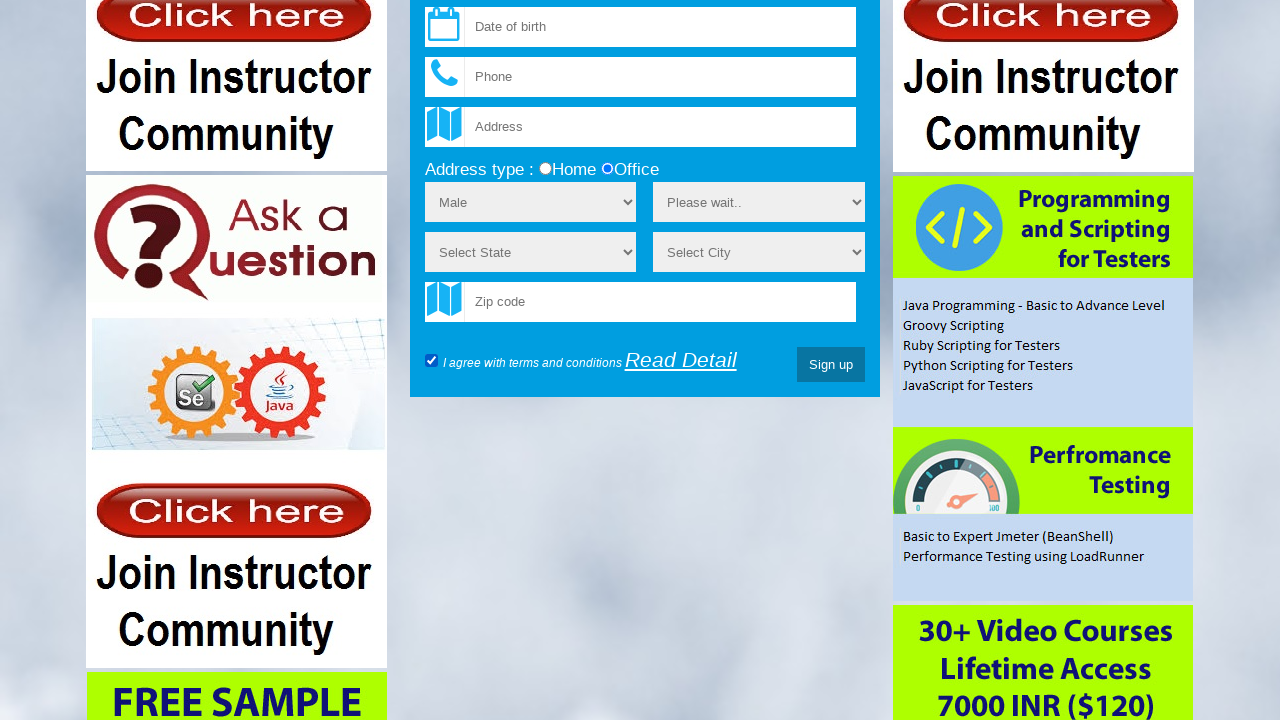

Clicked 'Read Detail' link at (681, 360) on text=Read Detail
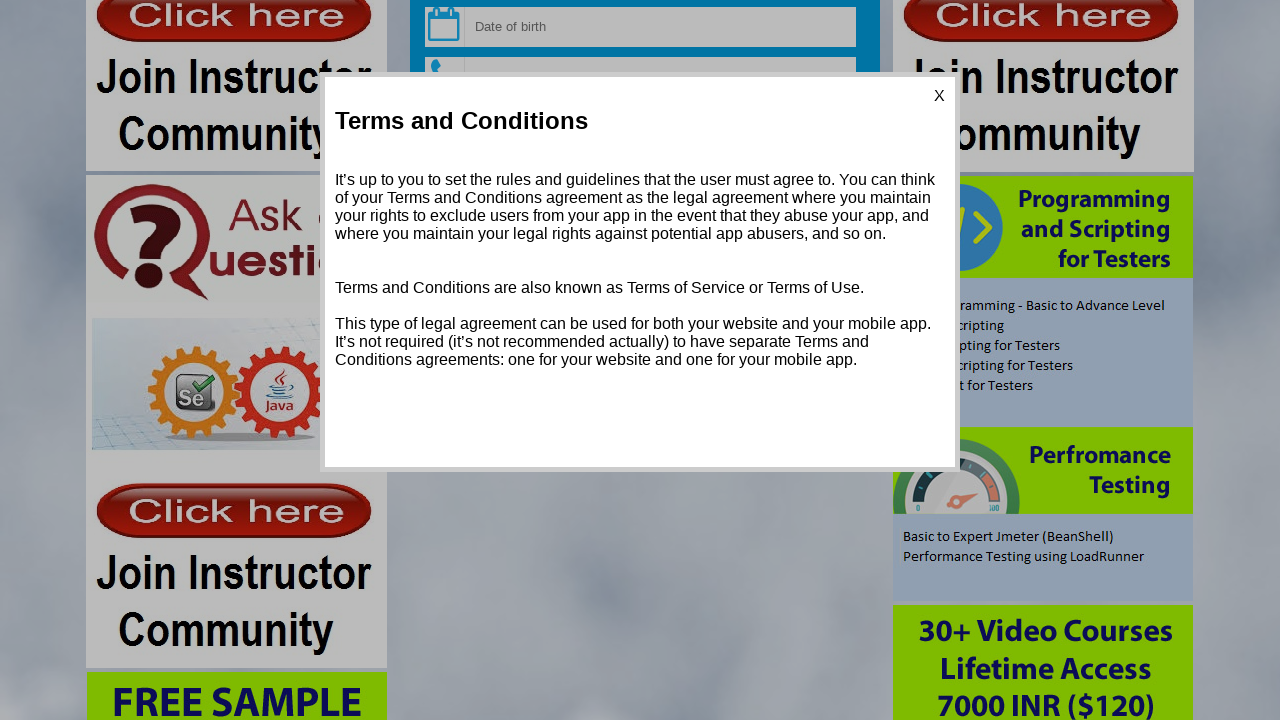

Closed the detail popup/modal at (940, 96) on .close
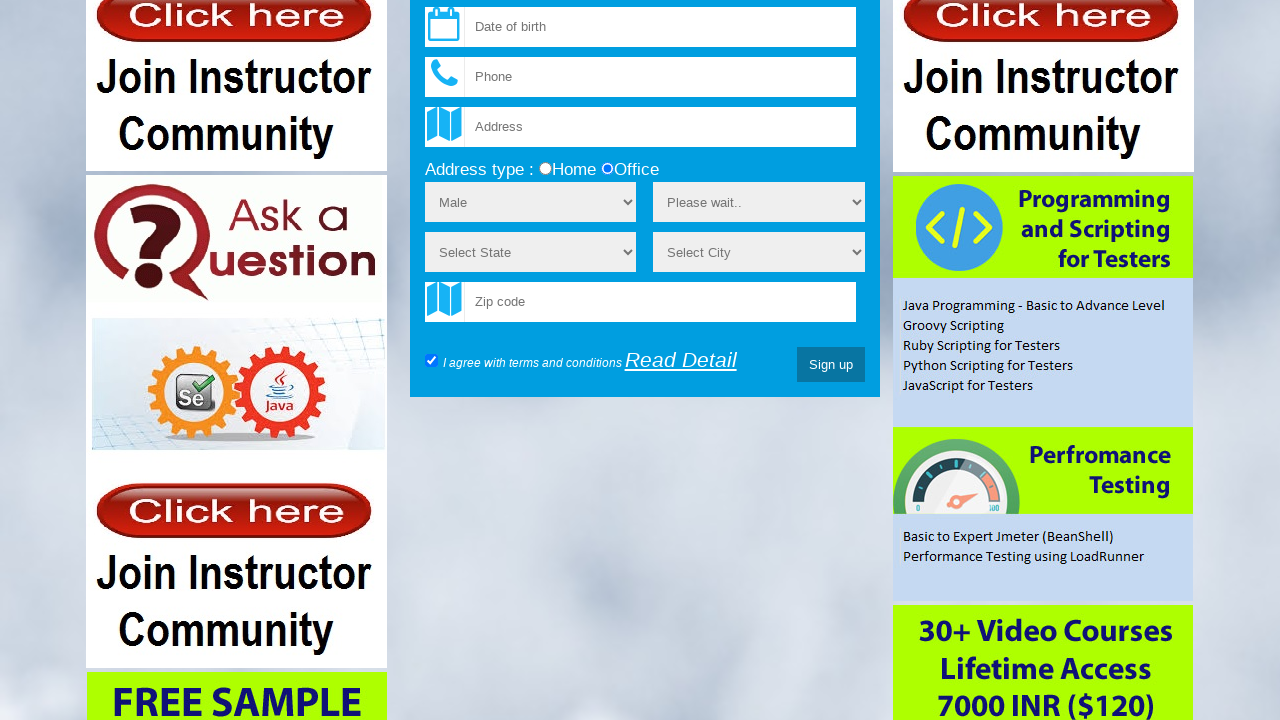

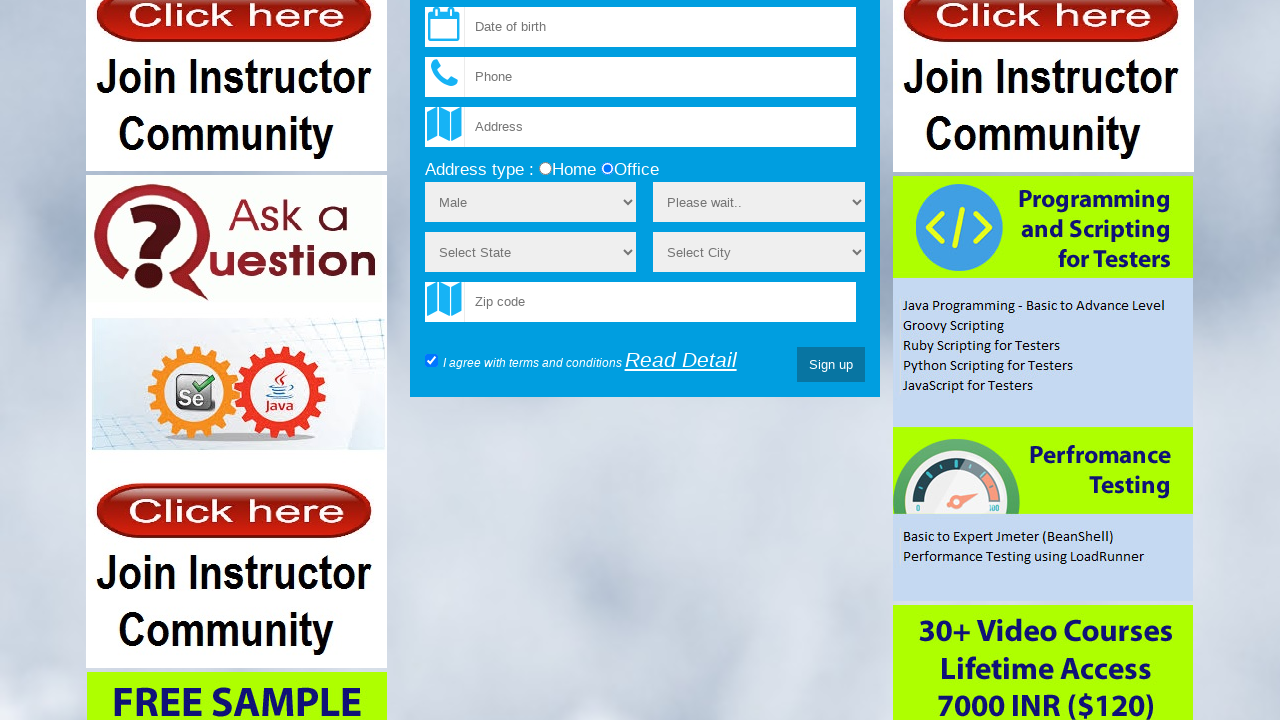